Tests AJAX functionality by clicking a button and waiting for dynamic content to load

Starting URL: http://uitestingplayground.com/ajax

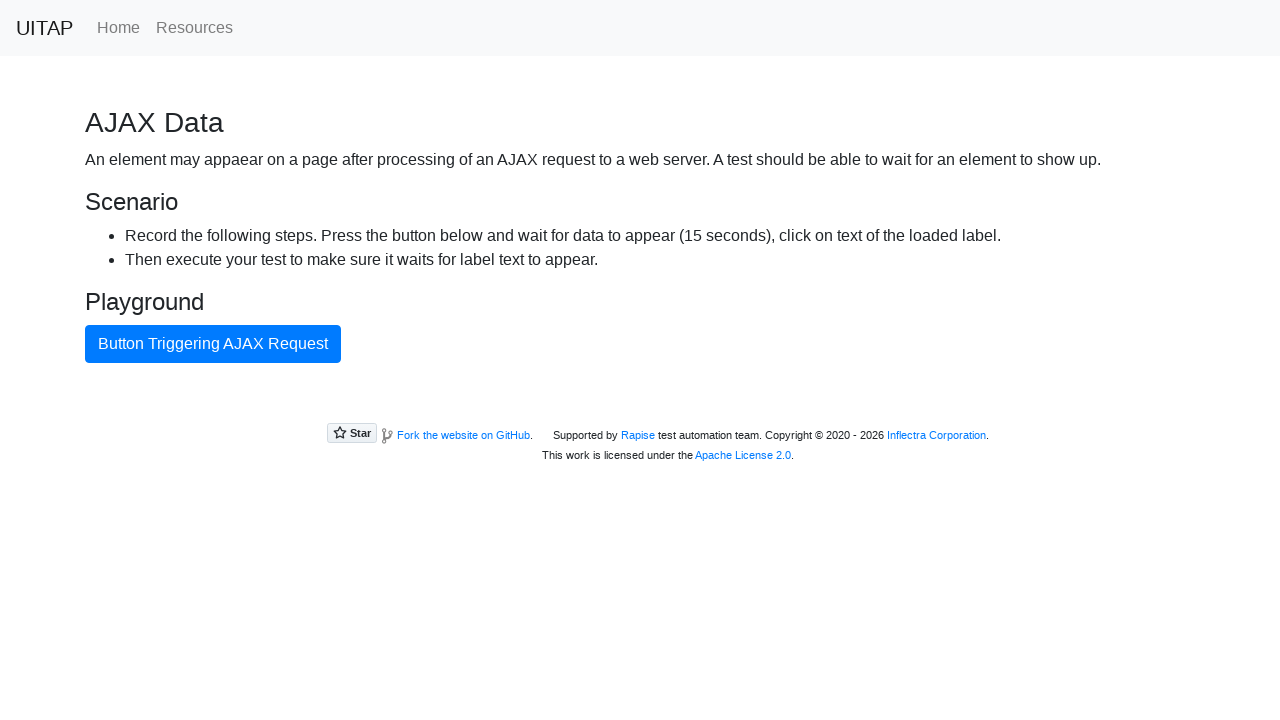

Clicked AJAX trigger button at (213, 344) on button.btn.btn-primary
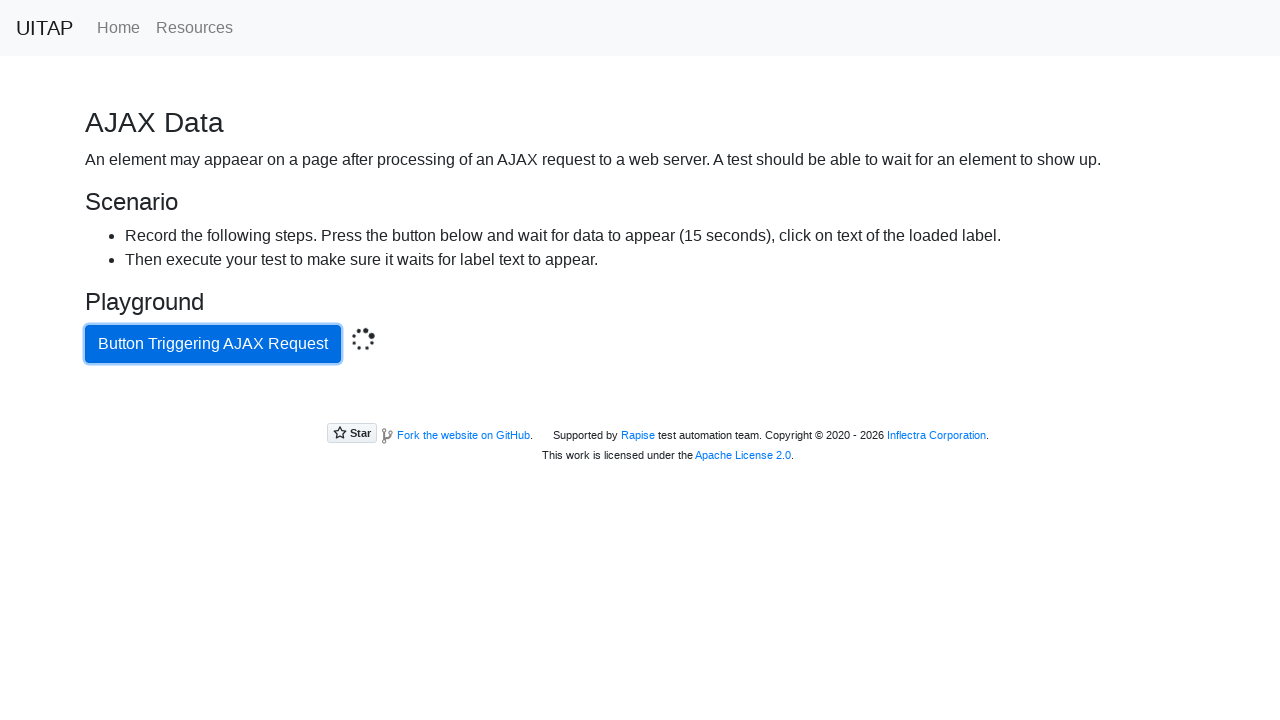

AJAX success message appeared
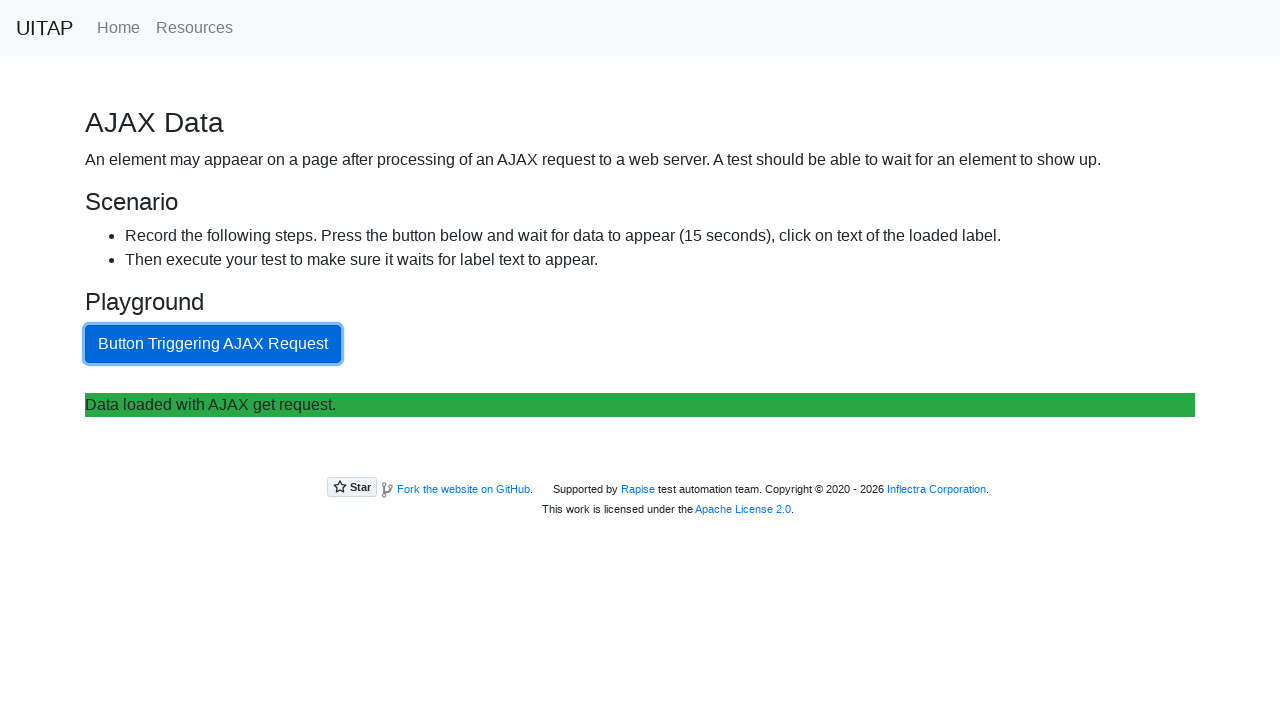

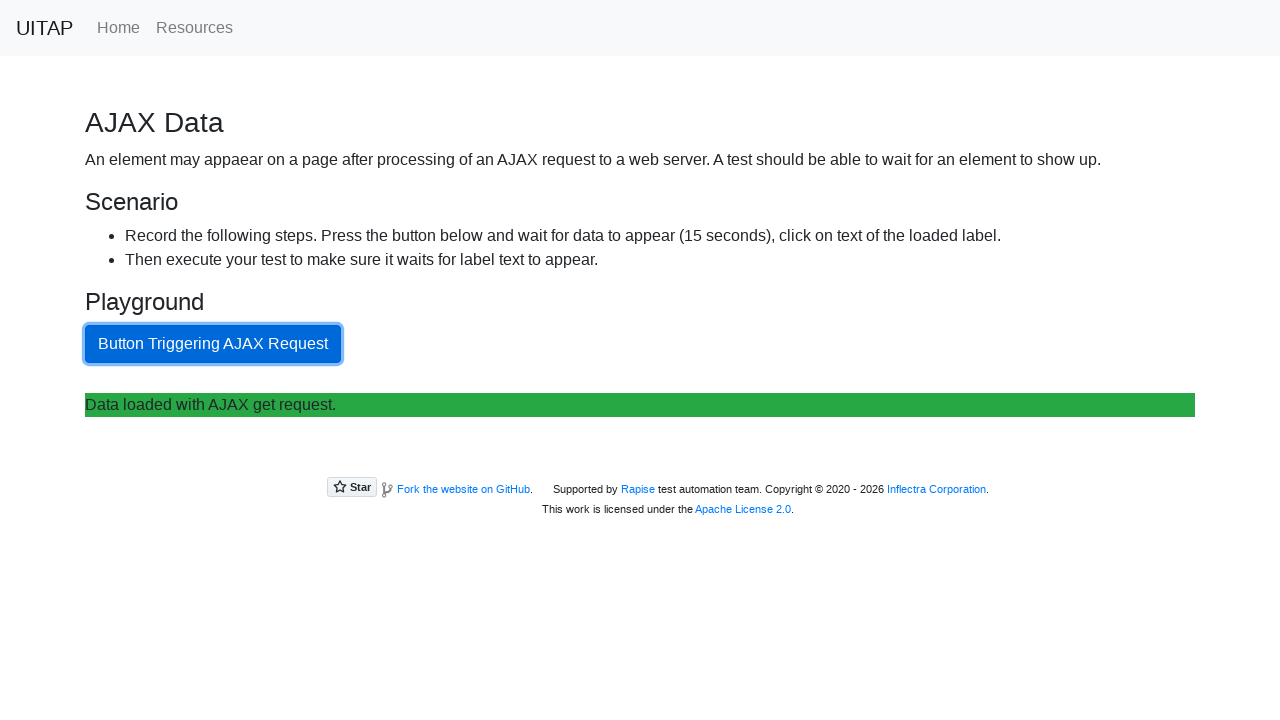